Tests an e-commerce shopping flow by adding specific vegetables (Cucumber, Brocolli, Beetroot) to the cart, proceeding to checkout, applying a promo code, and verifying the promo is applied successfully.

Starting URL: https://rahulshettyacademy.com/seleniumPractise/

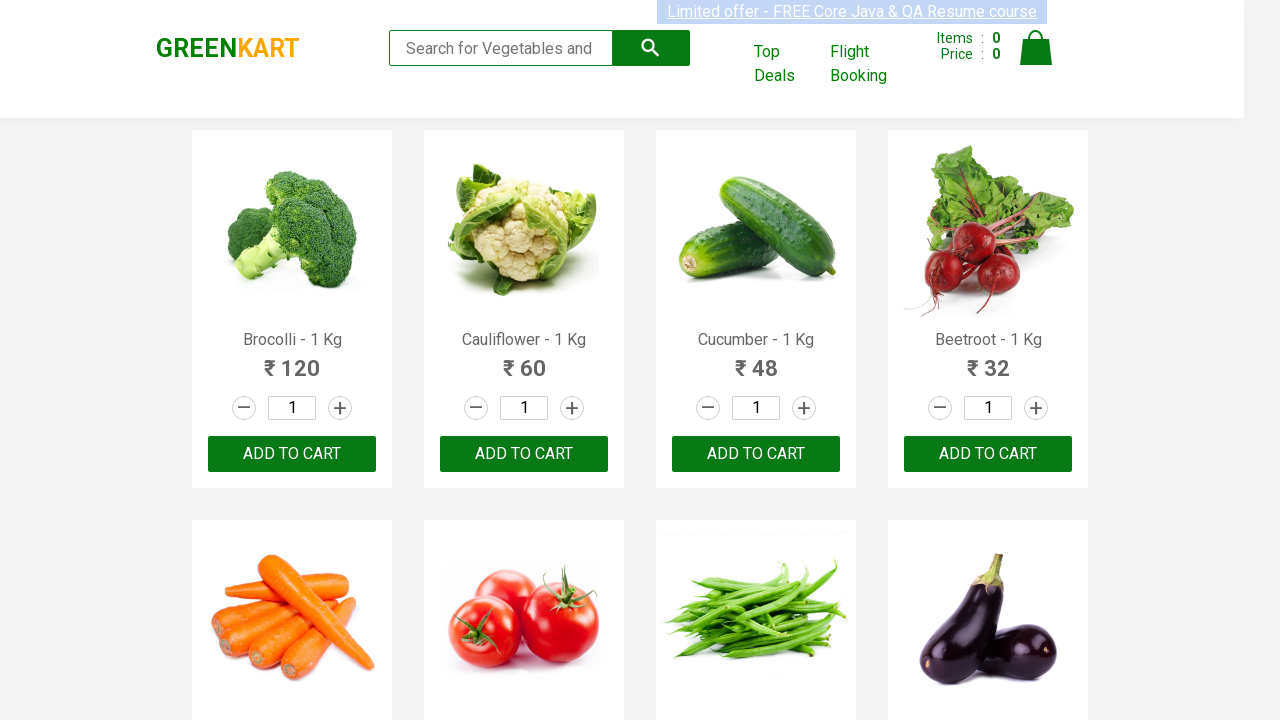

Waited for product list to load
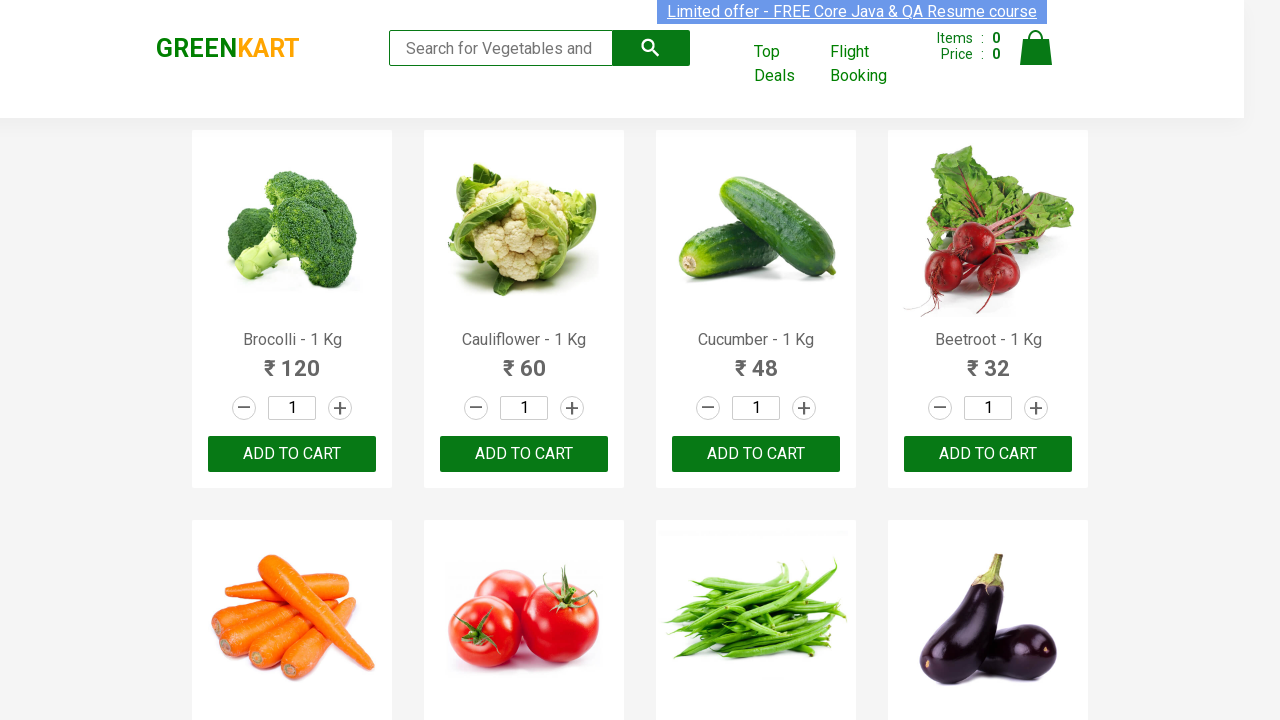

Retrieved product count: 30 products found
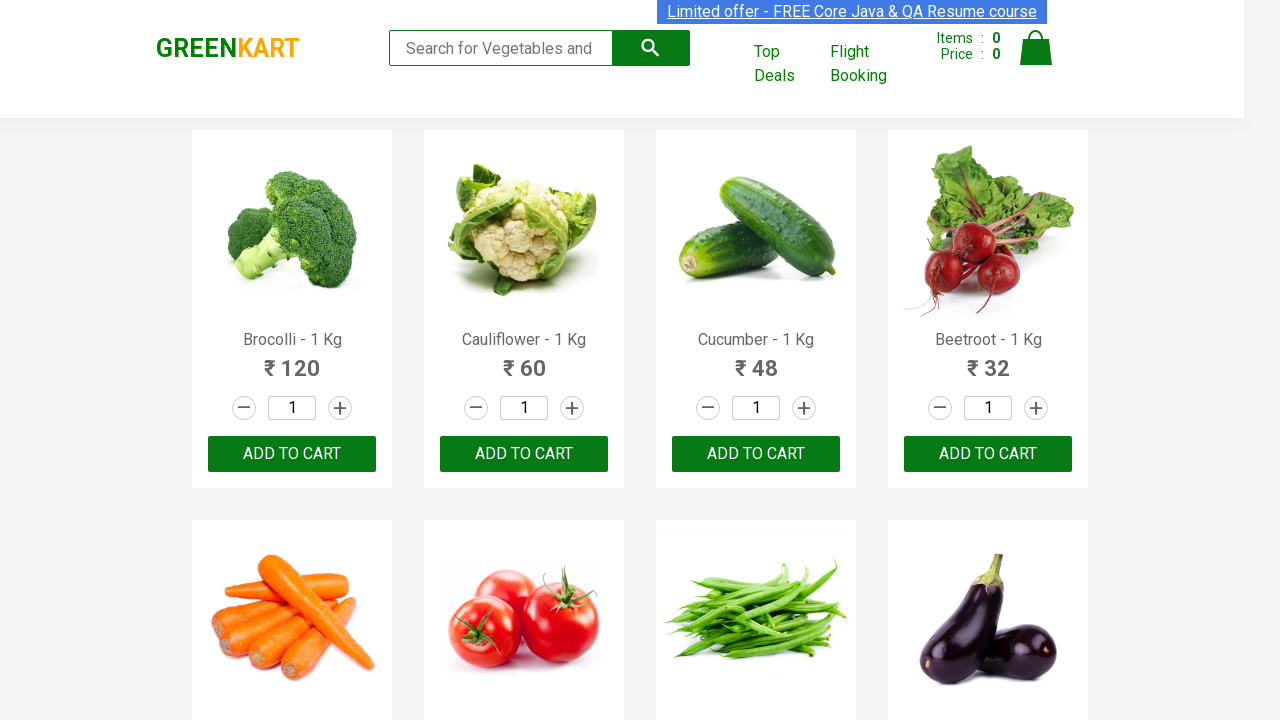

Added 'Brocolli' to cart (1 of 3) at (292, 454) on xpath=//div[@class='product-action']/button >> nth=0
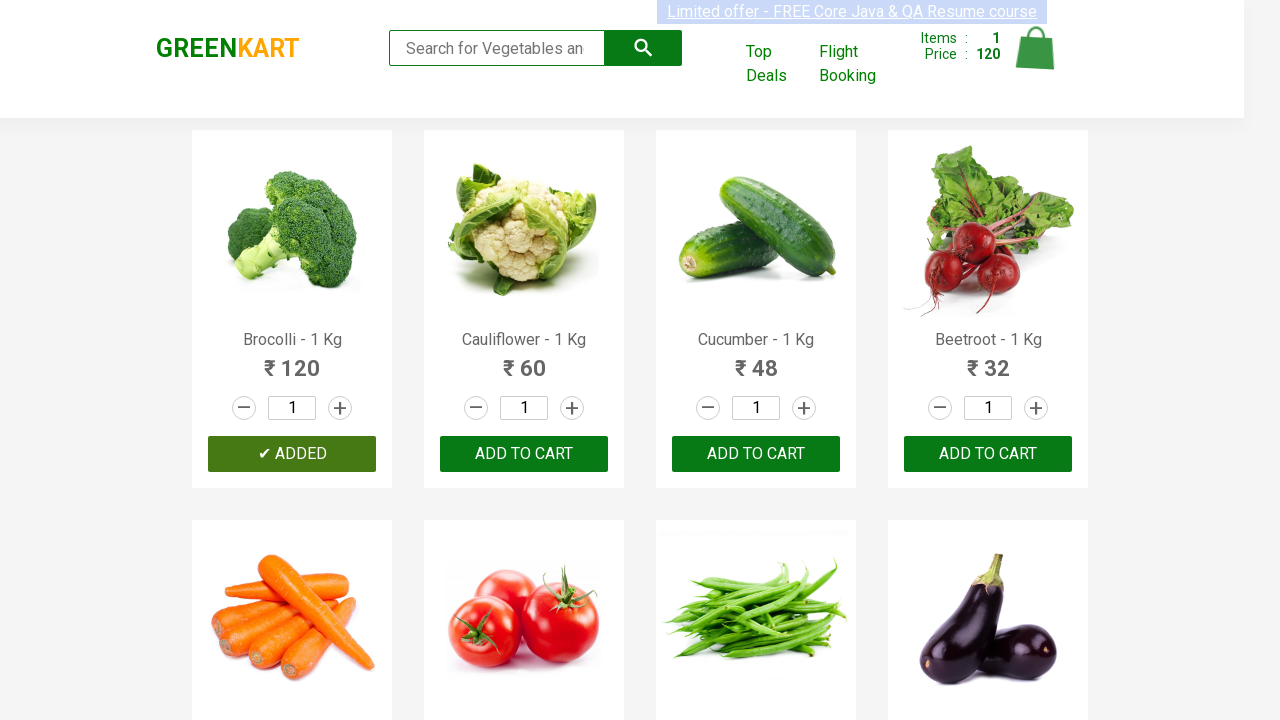

Added 'Cucumber' to cart (2 of 3) at (756, 454) on xpath=//div[@class='product-action']/button >> nth=2
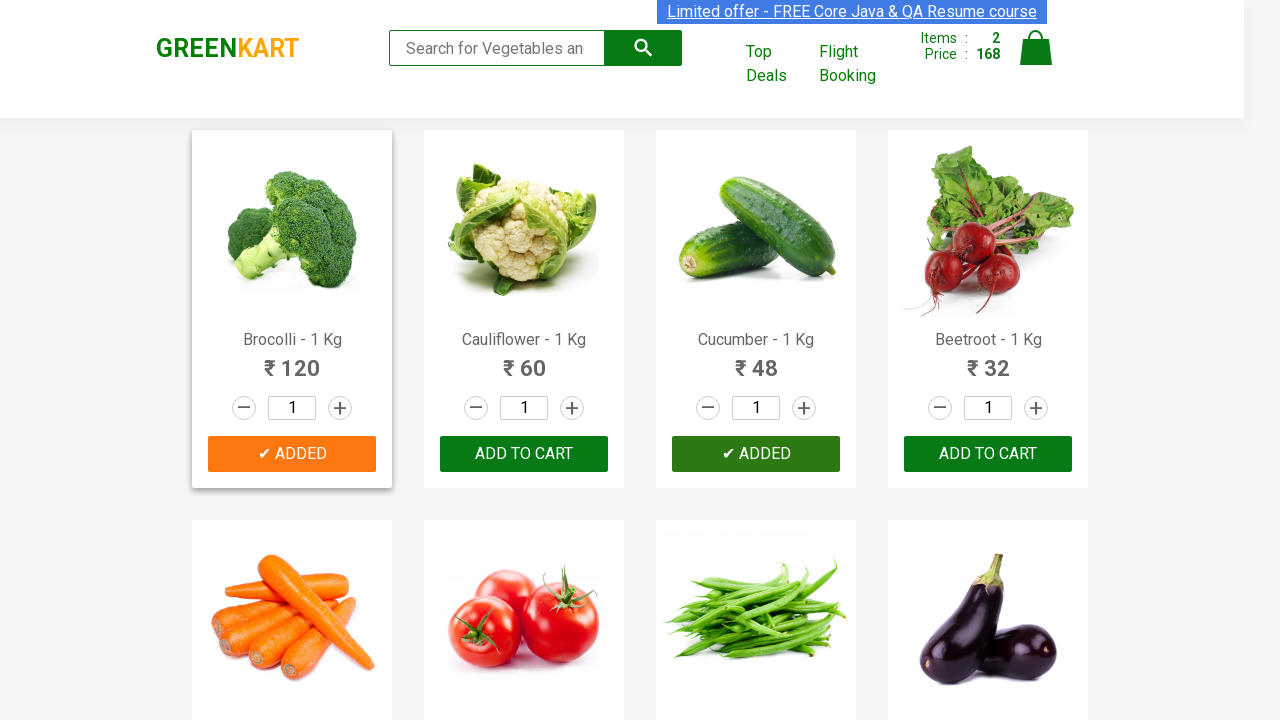

Added 'Beetroot' to cart (3 of 3) at (988, 454) on xpath=//div[@class='product-action']/button >> nth=3
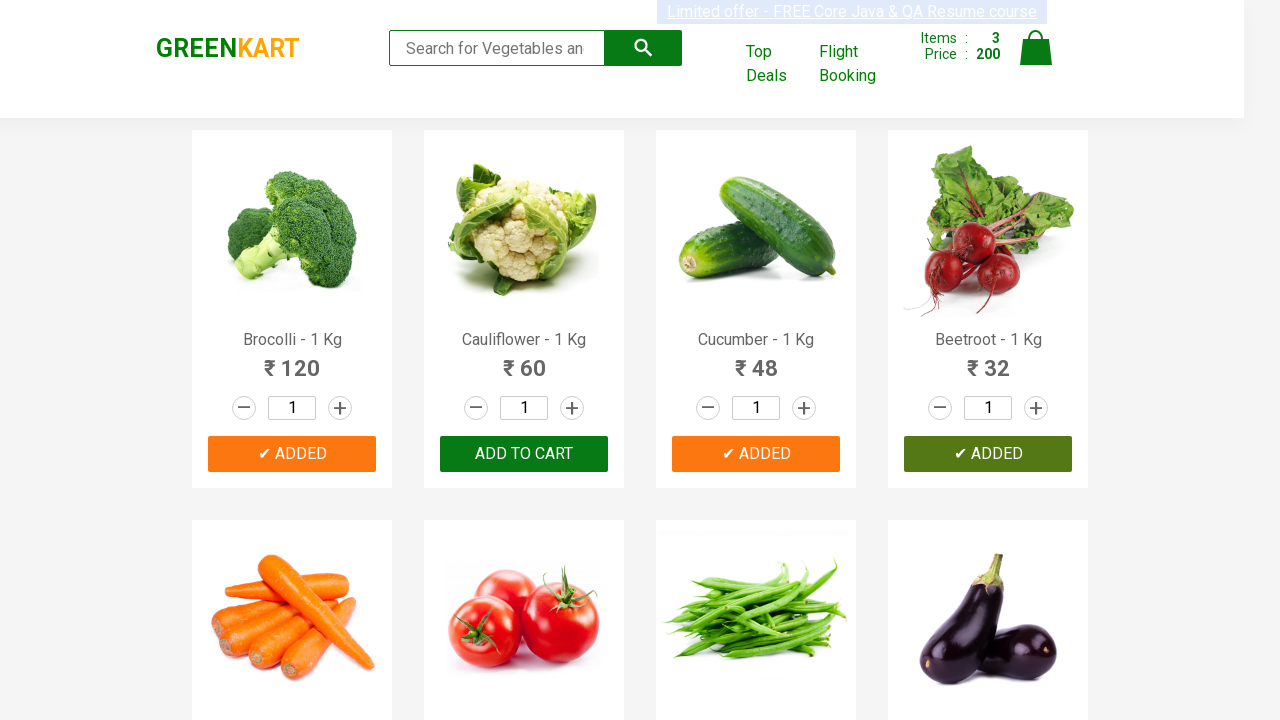

Clicked on cart icon to view cart at (1036, 48) on img[alt='Cart']
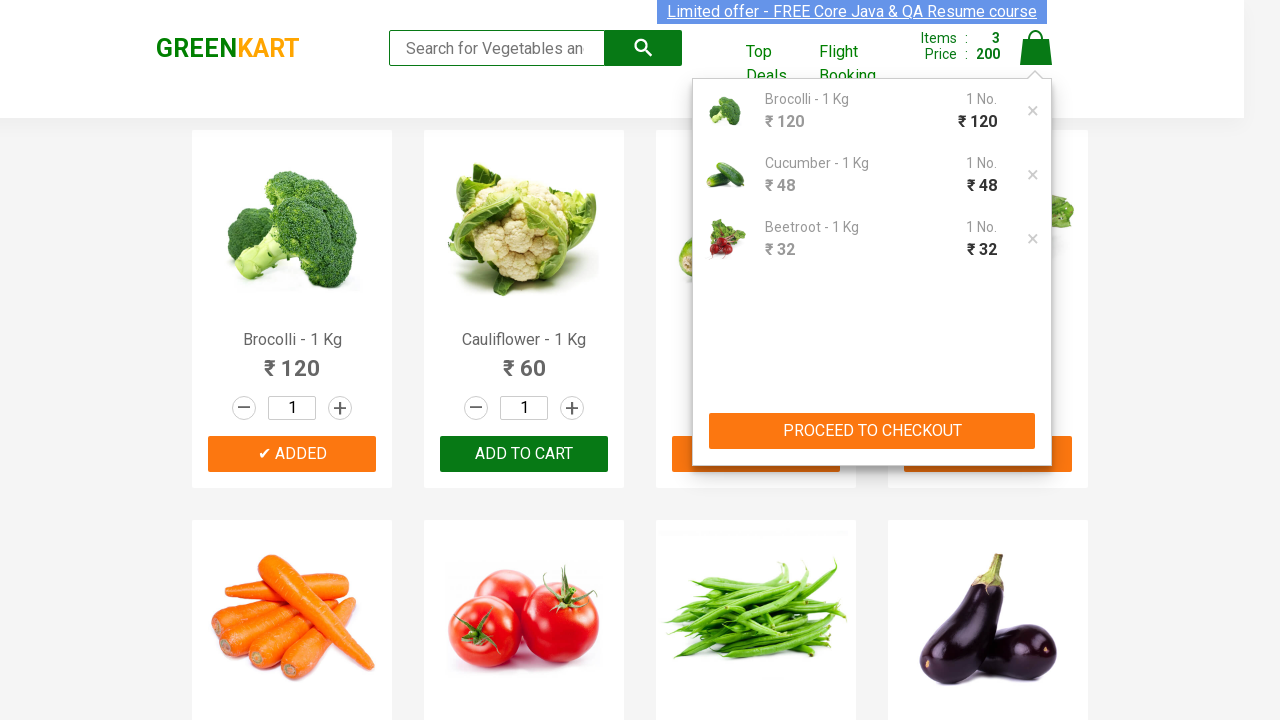

Clicked PROCEED TO CHECKOUT button at (872, 431) on xpath=//button[contains(text(),'PROCEED TO CHECKOUT')]
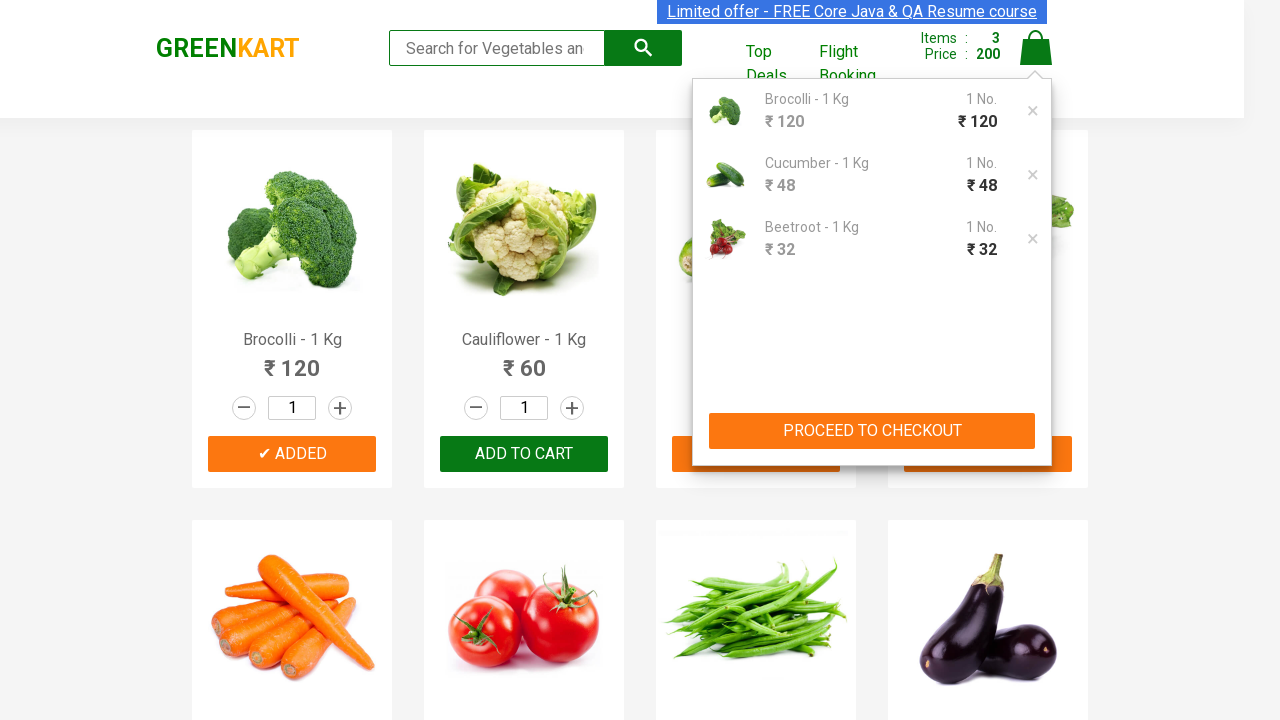

Promo code input field is visible on checkout page
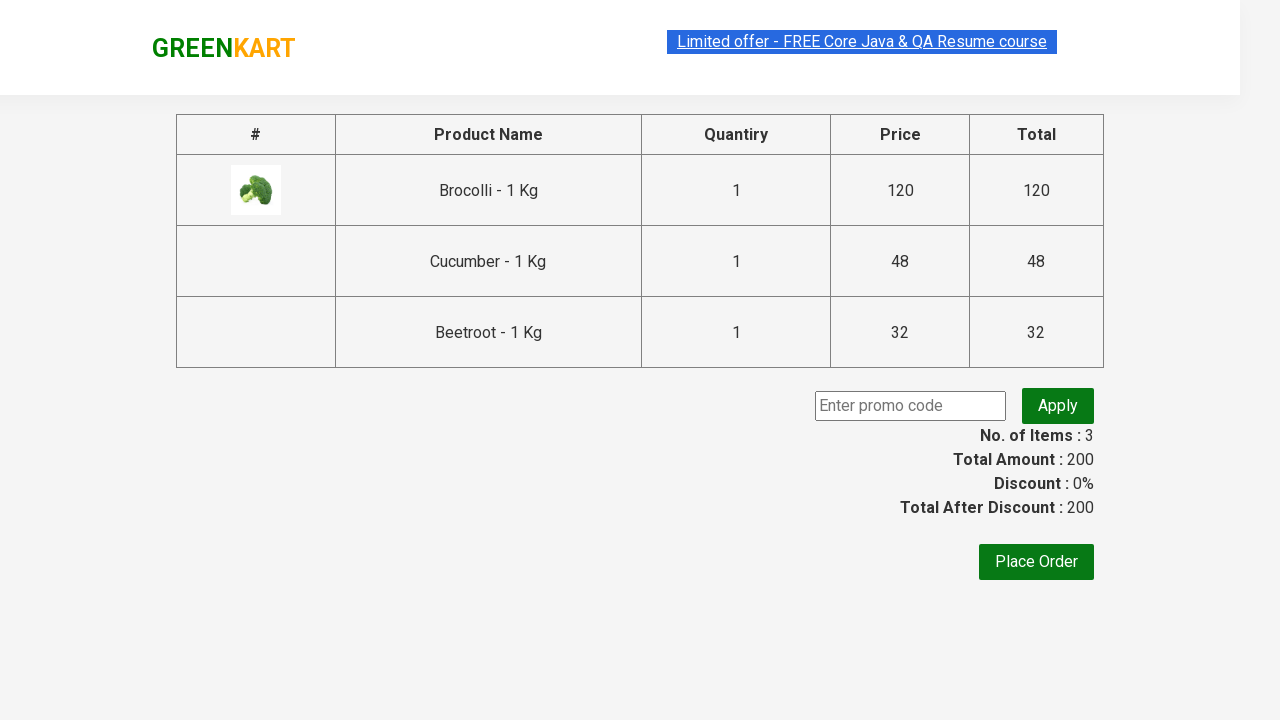

Entered promo code 'rahulshettyacademy' on input.promoCode
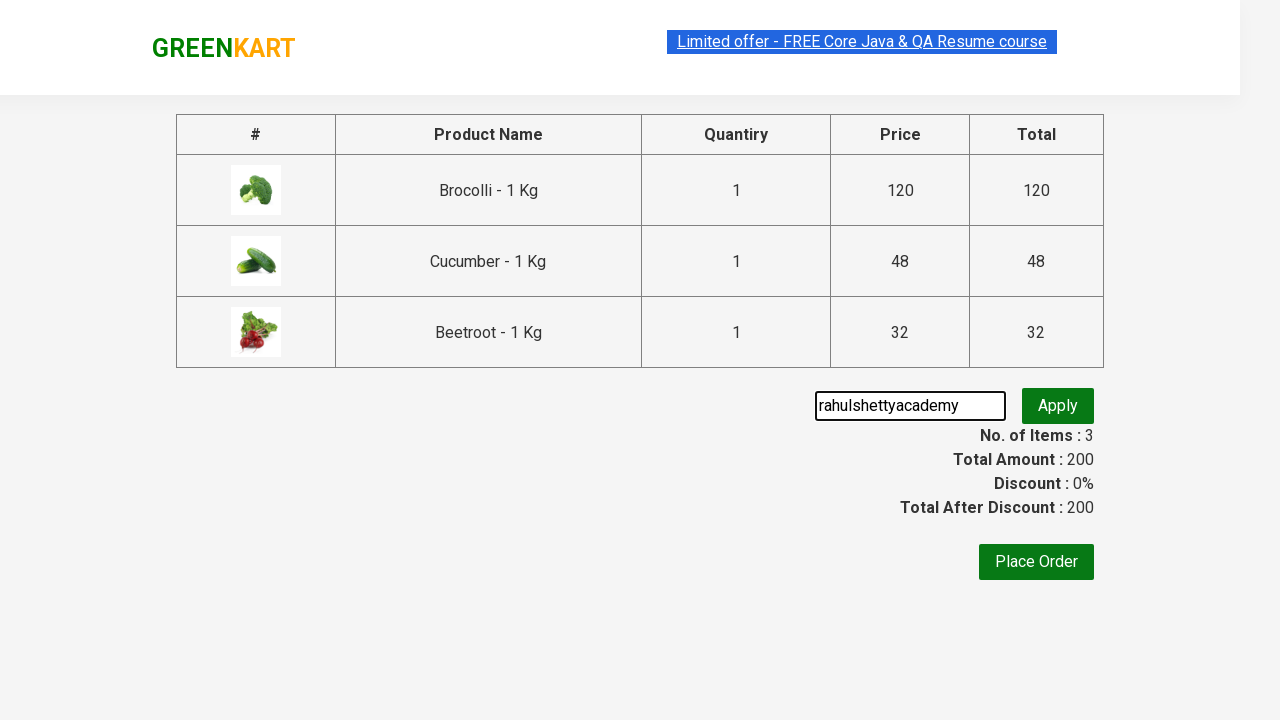

Clicked Apply button to apply promo code at (1058, 406) on button.promoBtn
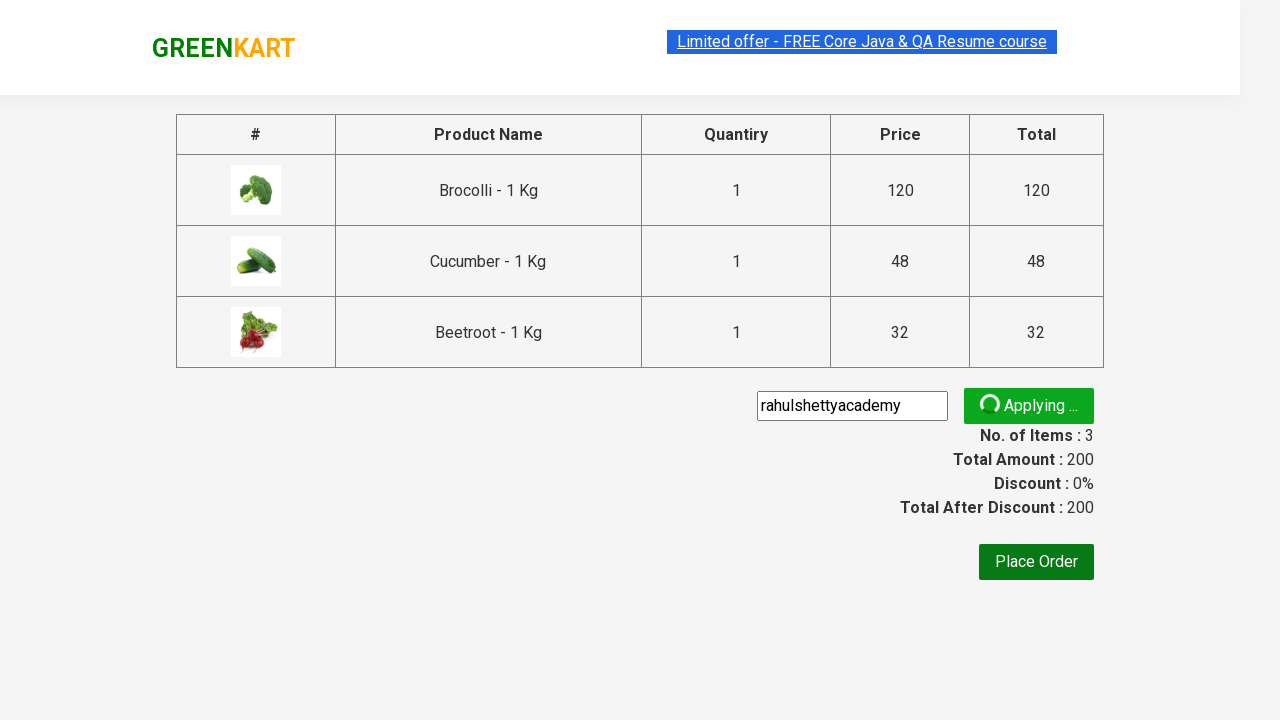

Promo code applied successfully - confirmation message appeared
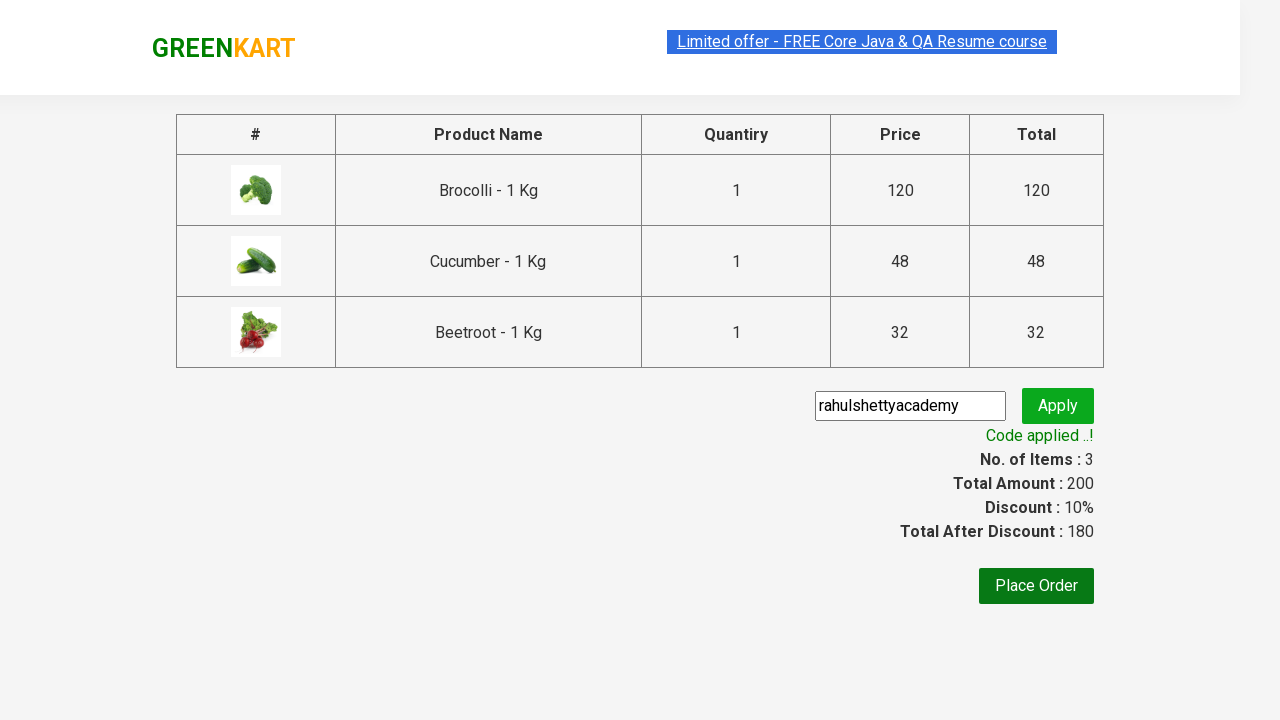

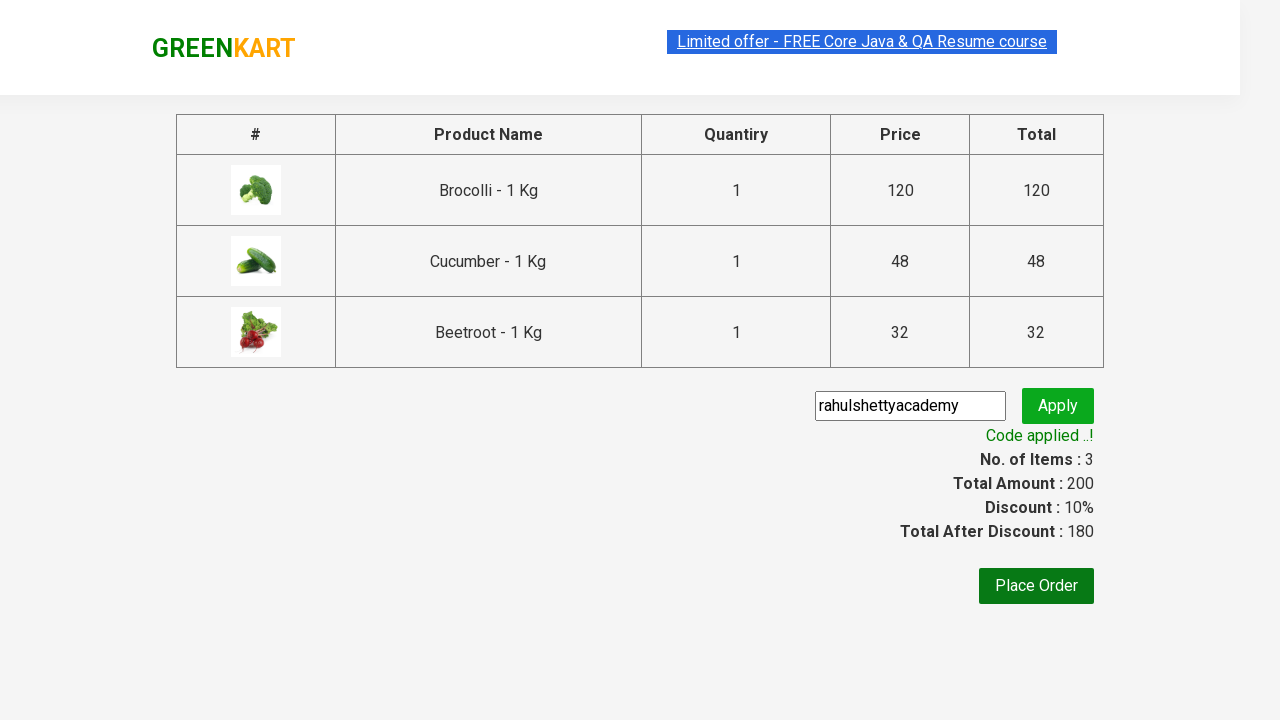